Tests the book review submission process by navigating to a book, clicking on reviews tab, selecting a 5-star rating, and filling out the review form with comment, author name, and email.

Starting URL: http://practice.automationtesting.in/

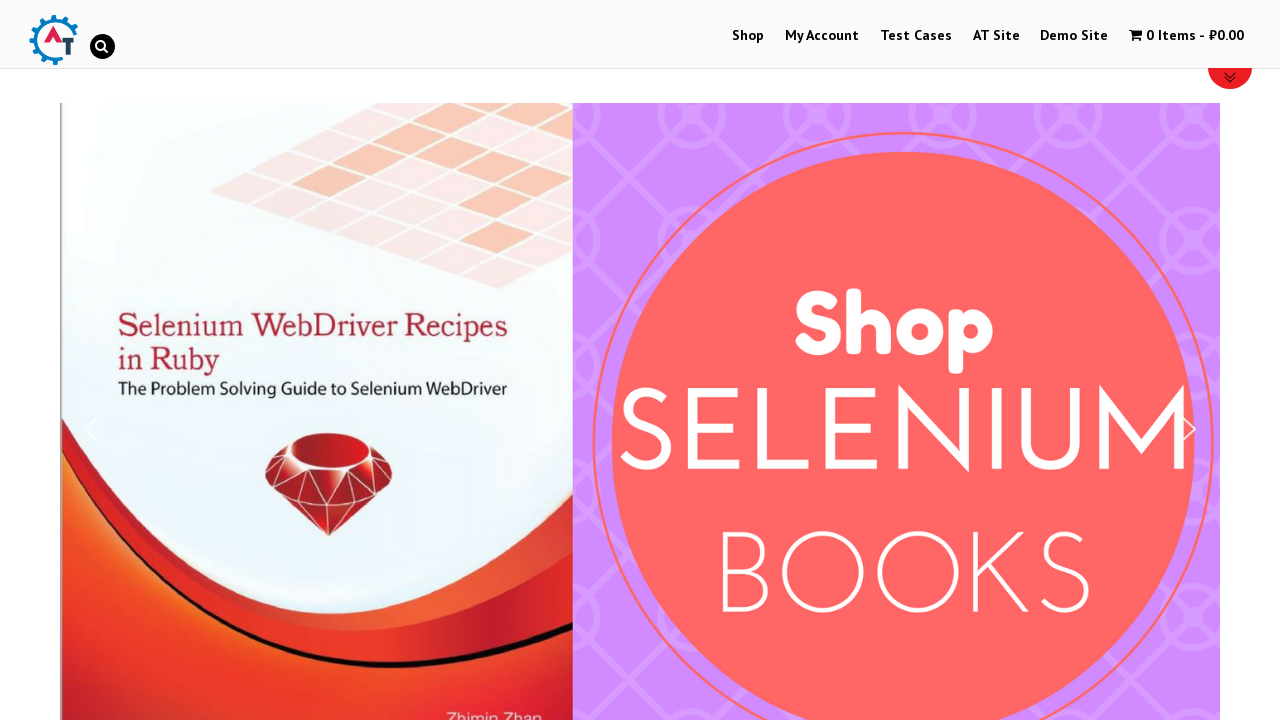

Scrolled down 600px to view books section
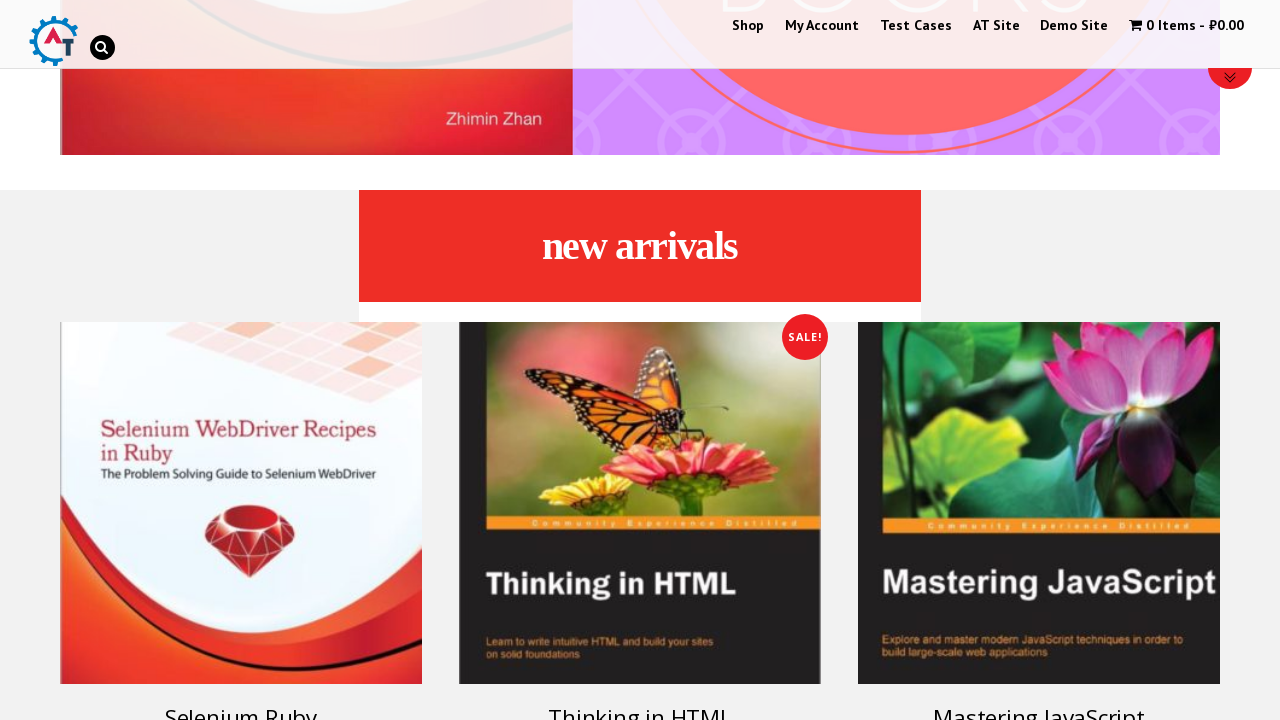

Clicked on Ruby book title at (241, 702) on #text-22-sub_row_1-0-2-0-0 h3
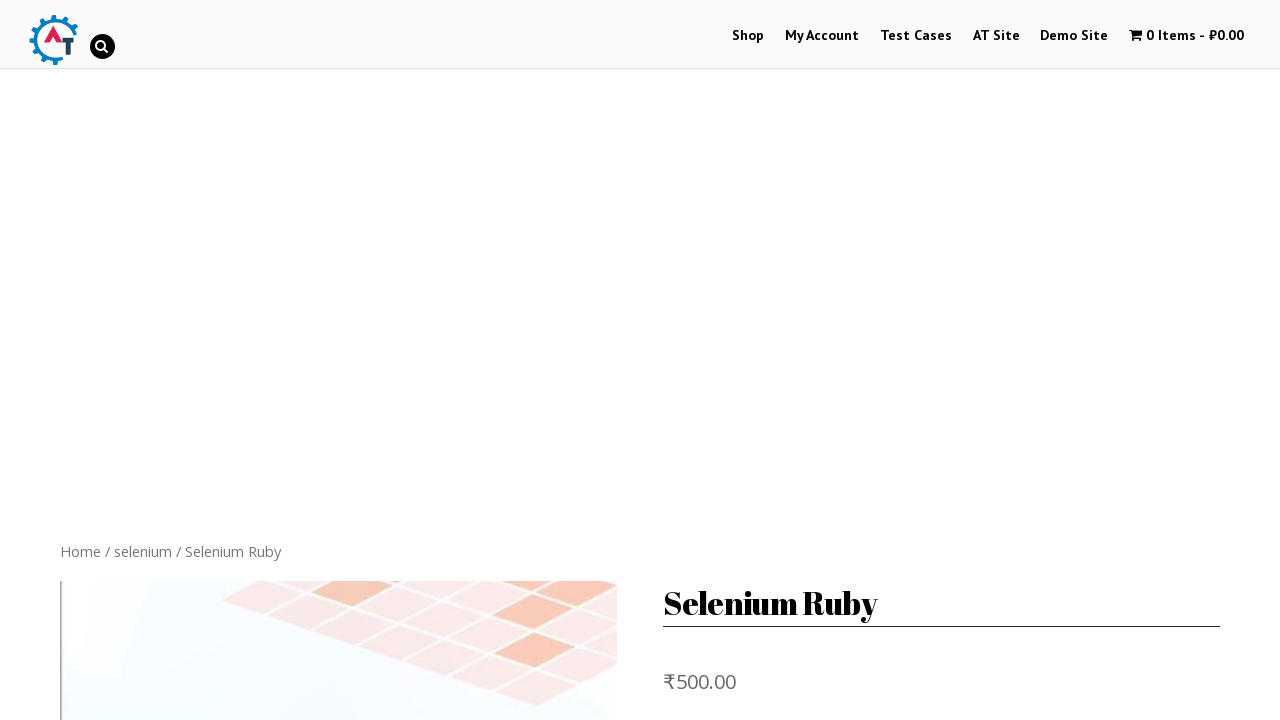

Clicked on Reviews tab at (309, 360) on li.reviews_tab > a
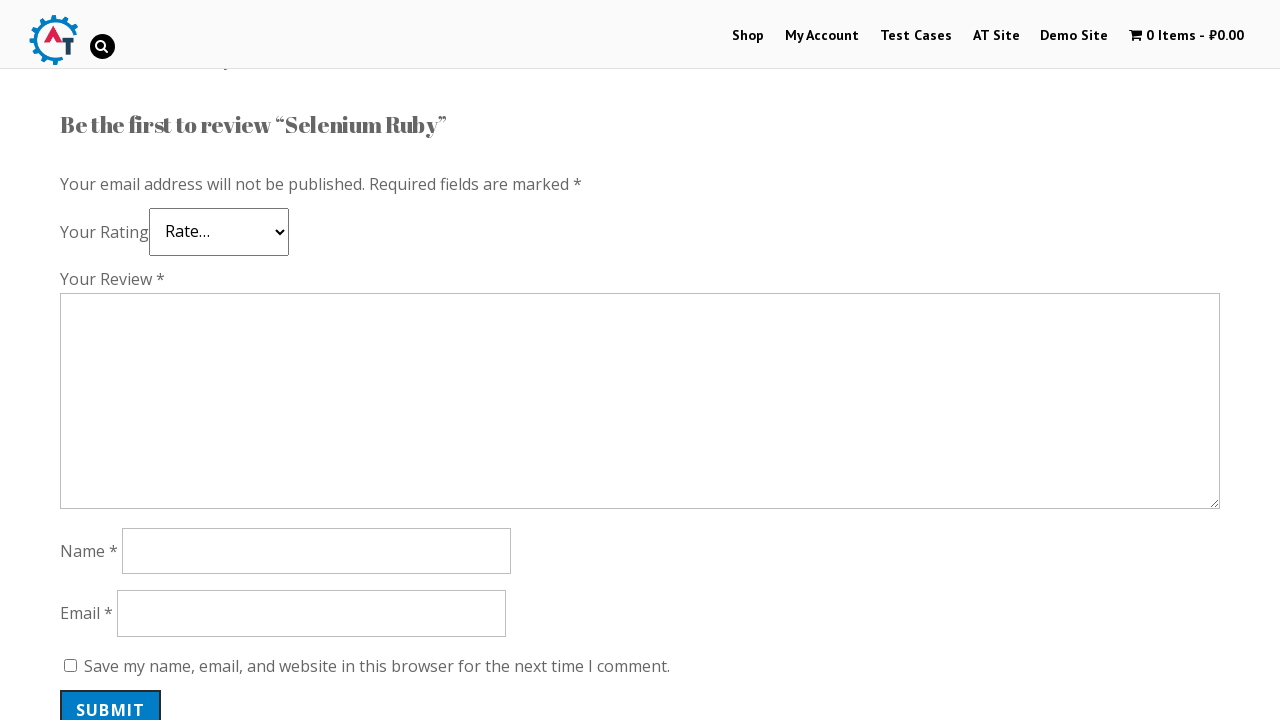

Selected 5-star rating at (132, 244) on a.star-5
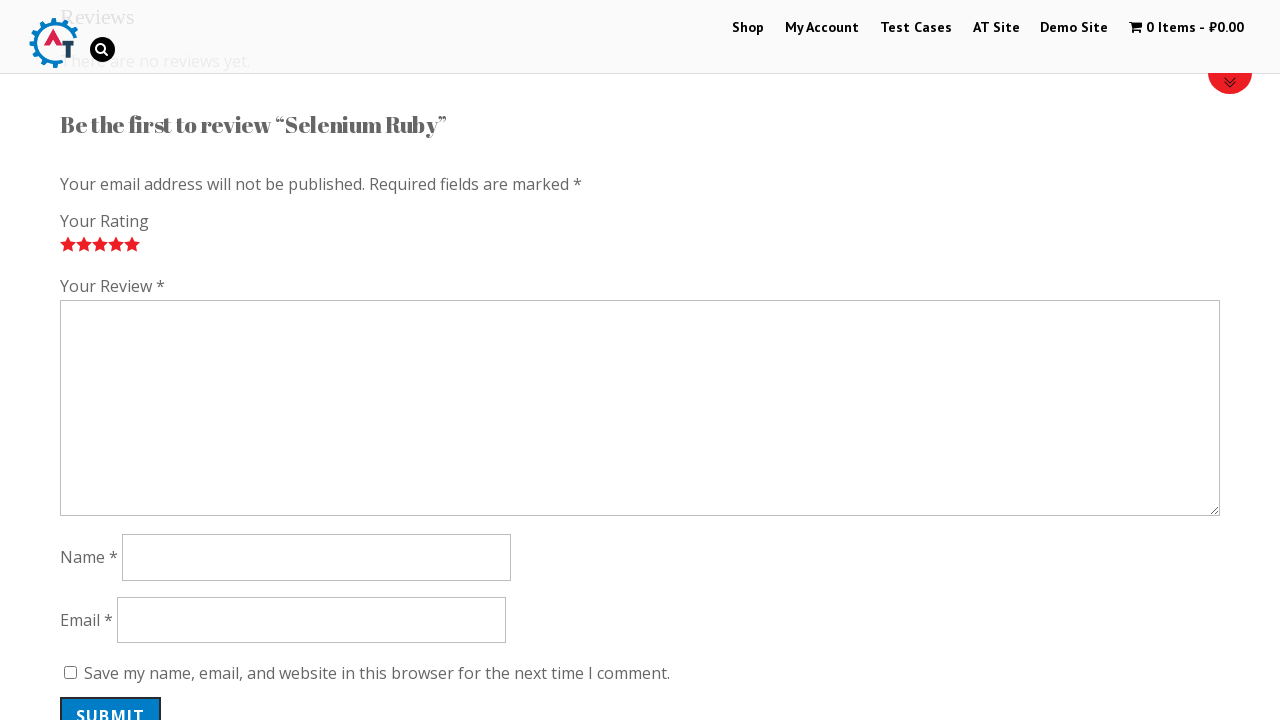

Filled comment field with 'Nice book!' on #comment
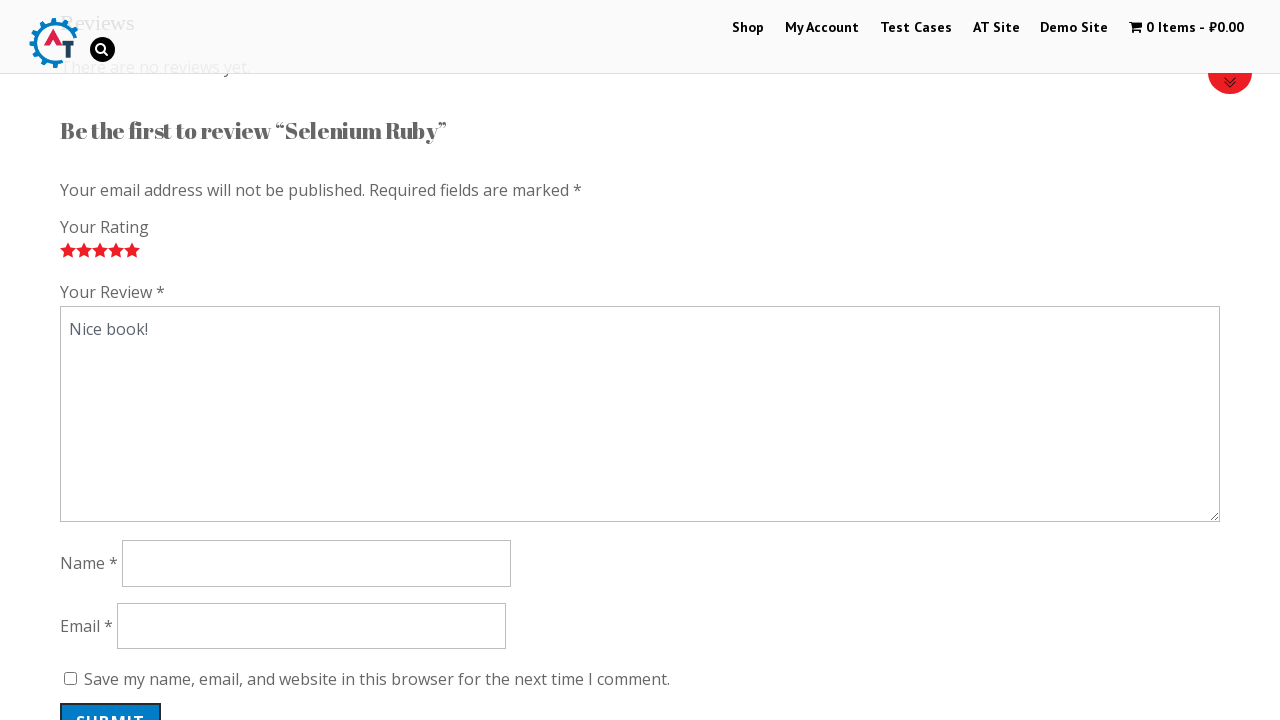

Filled author name field with 'OleOle' on #author
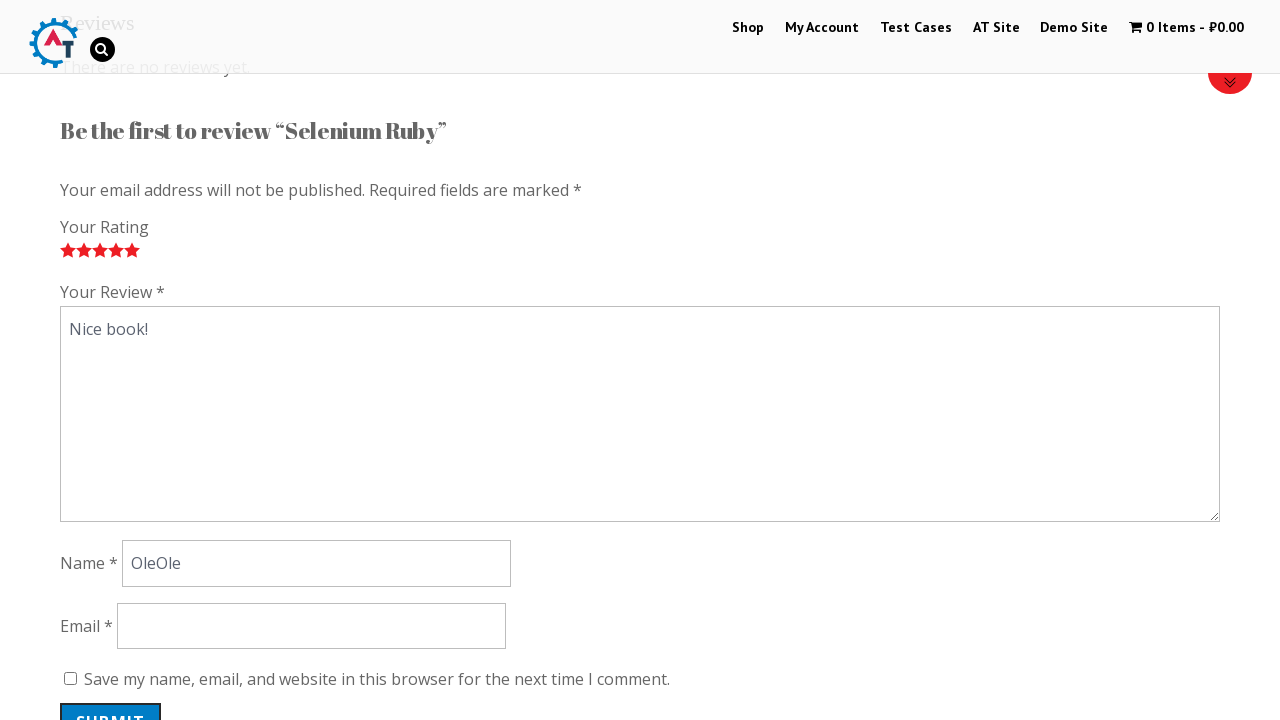

Filled email field with 'OleOle_2000@mail.ru' on #email
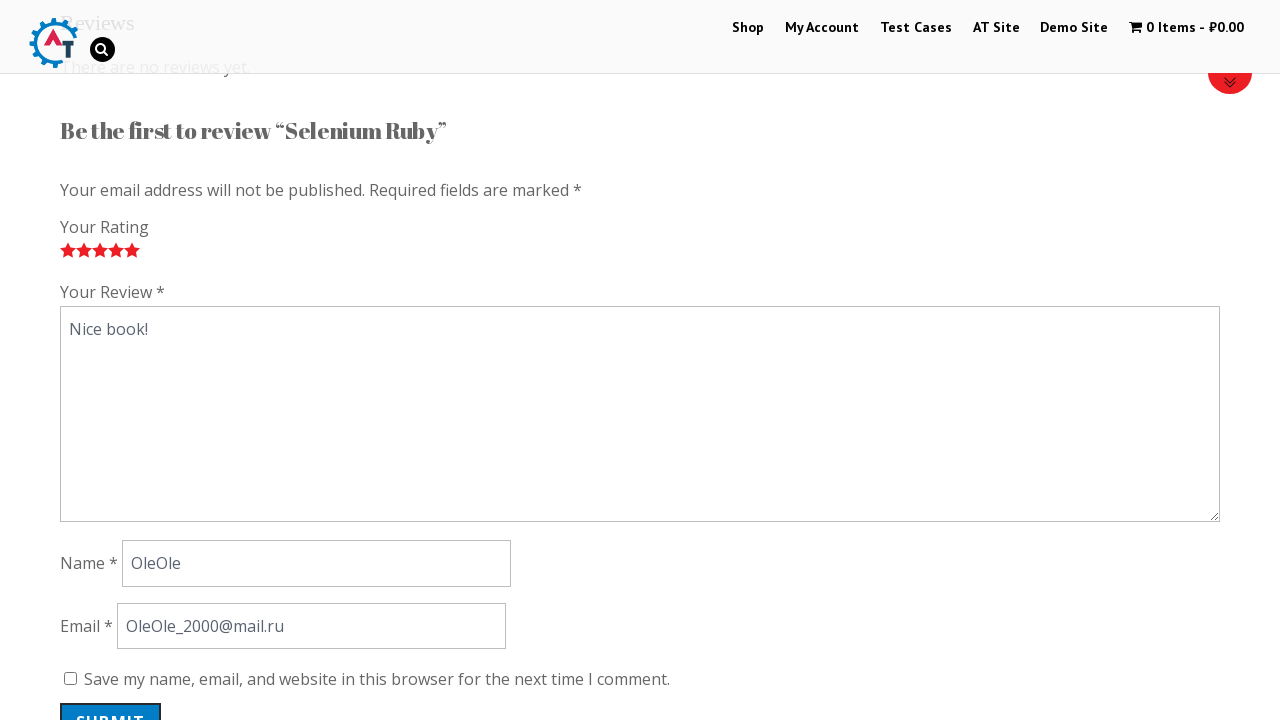

Clicked submit button to submit book review at (111, 700) on #submit
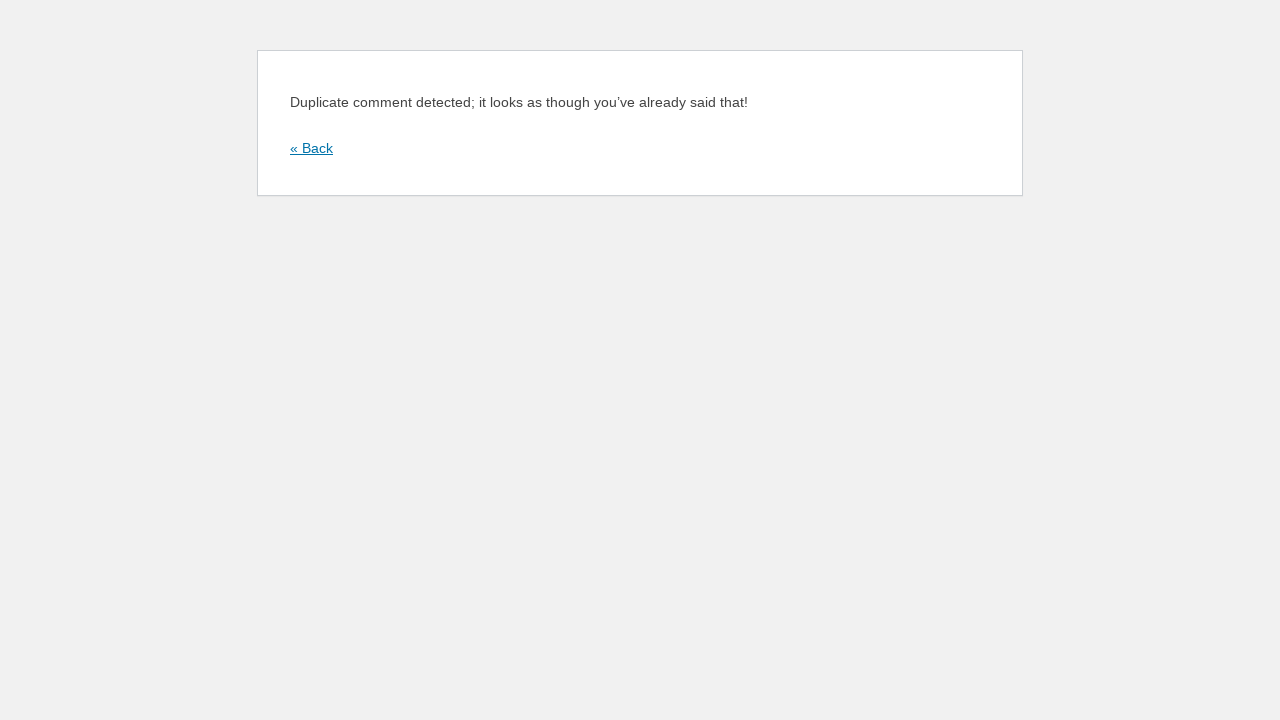

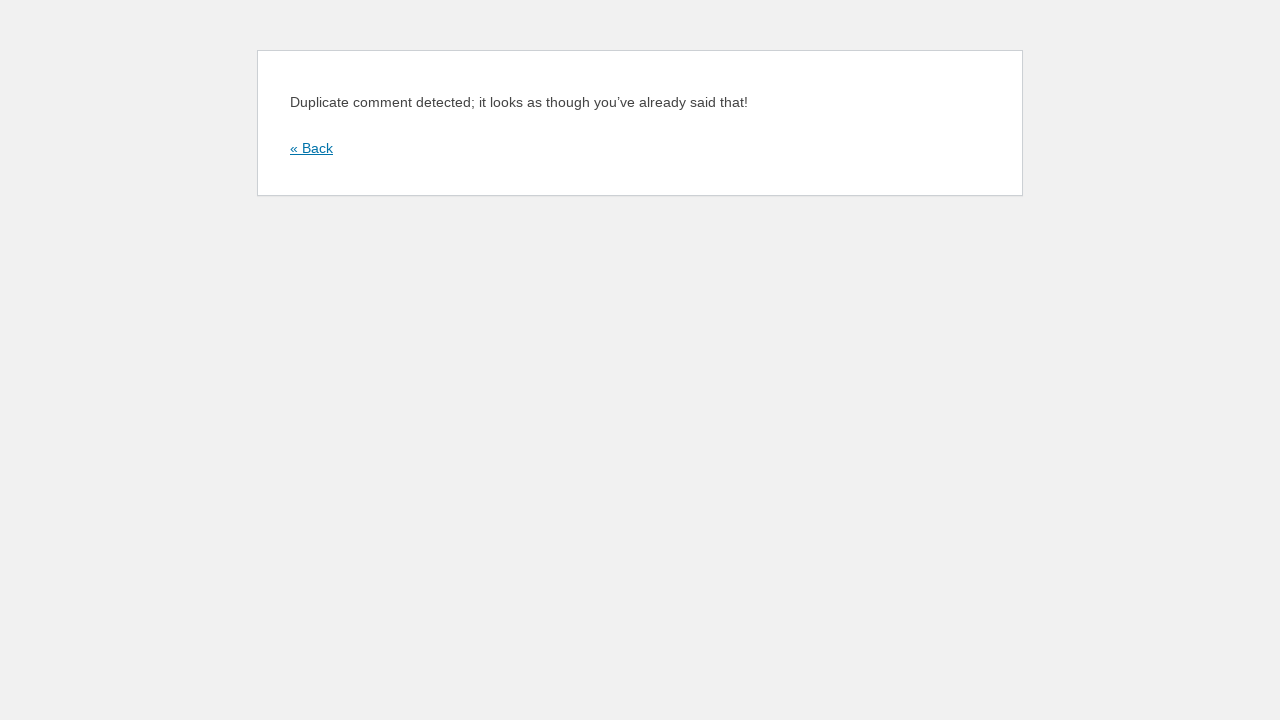